Tests a comprehensive form submission on Formy project by filling personal information fields (first name, last name, job title), selecting education level radio buttons, selecting sex, choosing years of experience from dropdown, selecting a date, and submitting the form.

Starting URL: https://formy-project.herokuapp.com/form

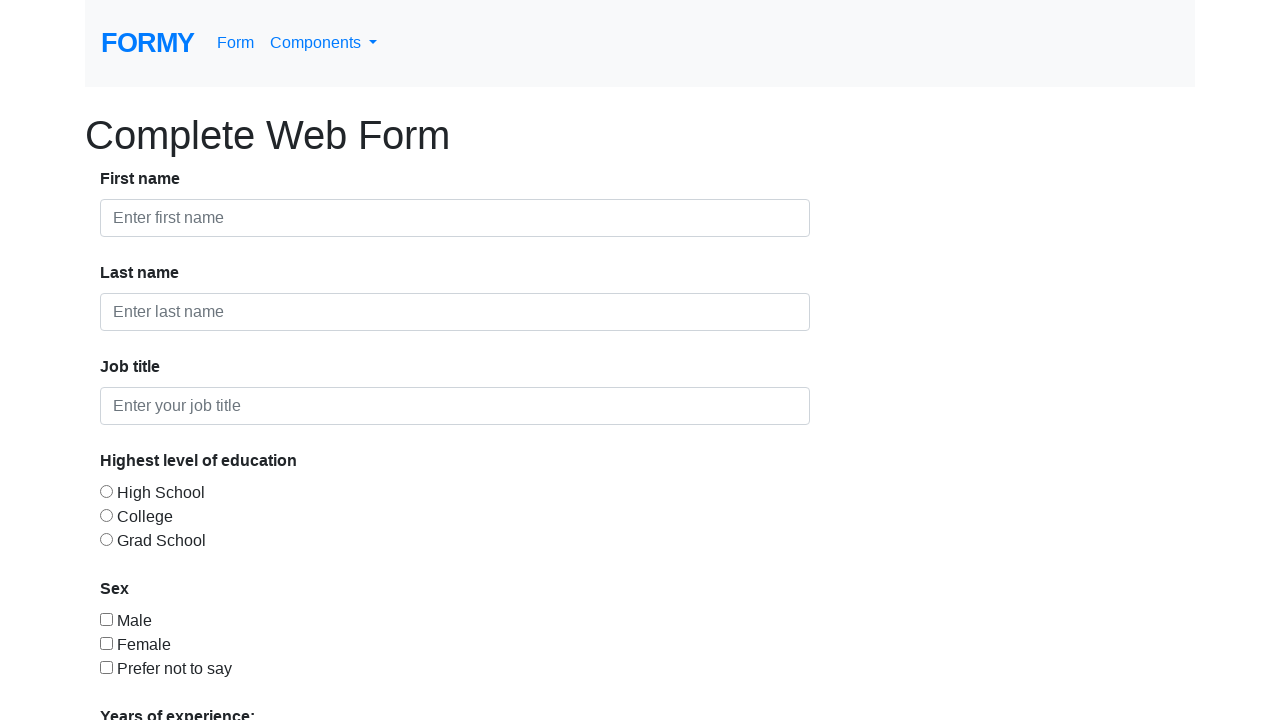

Filled first name field with 'harun' on #first-name
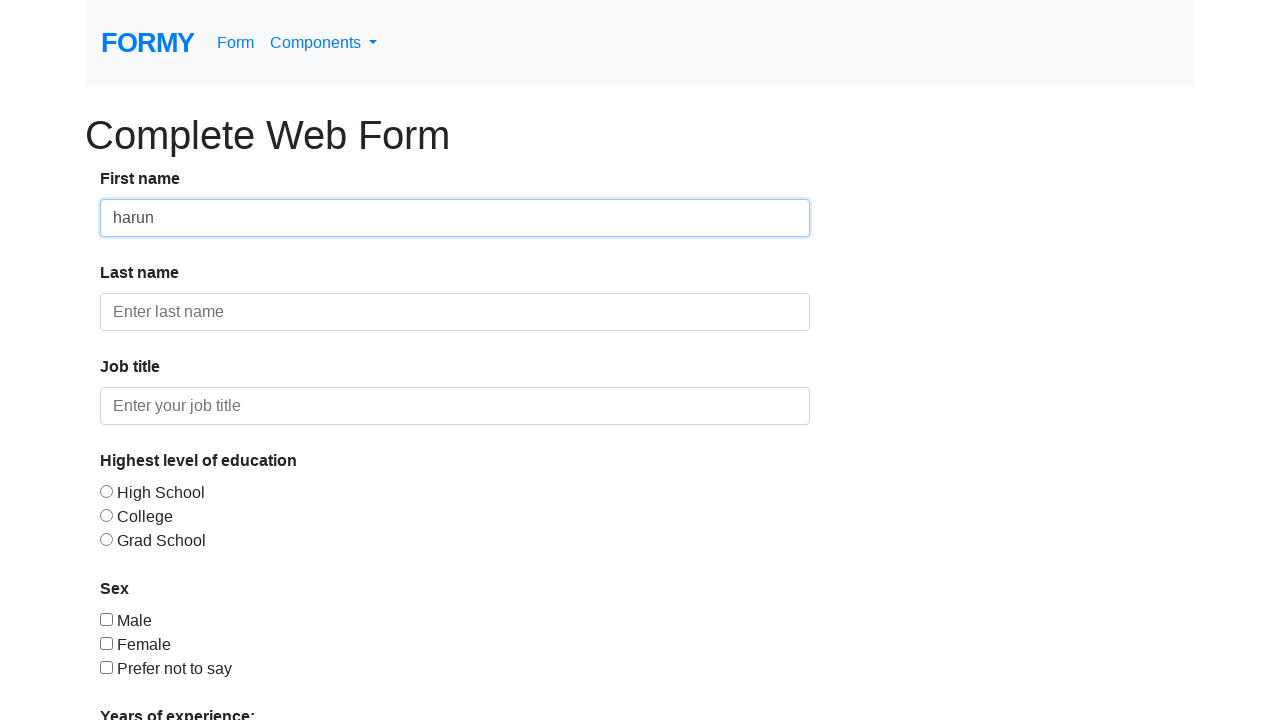

Filled last name field with 'salman' on #last-name
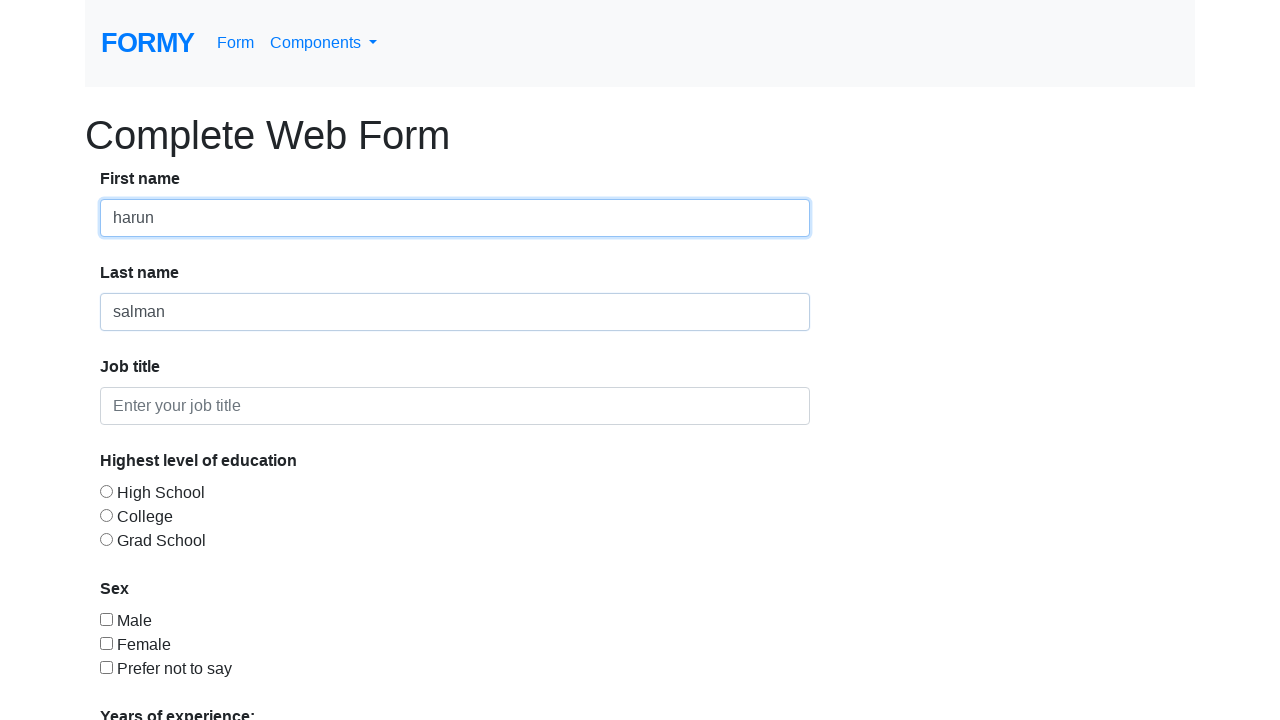

Filled job title field with 'Logistik' on #job-title
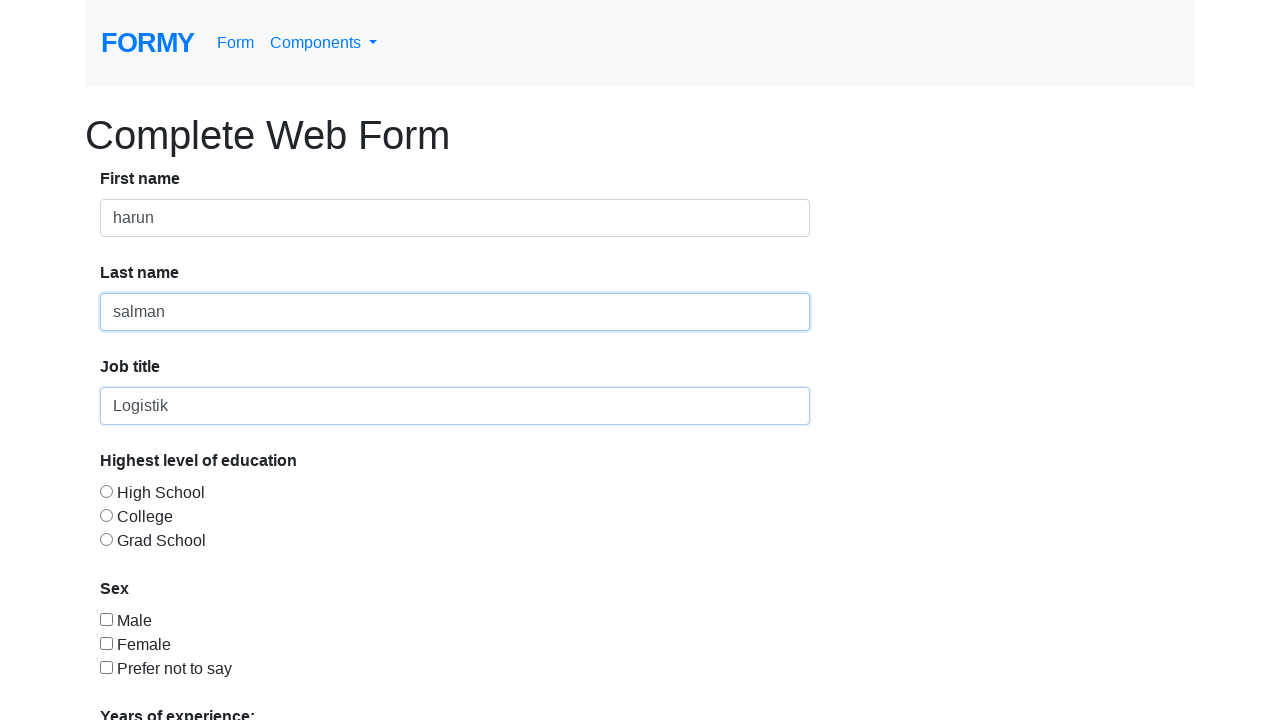

Selected High School education level at (106, 491) on input[value='radio-button-1']
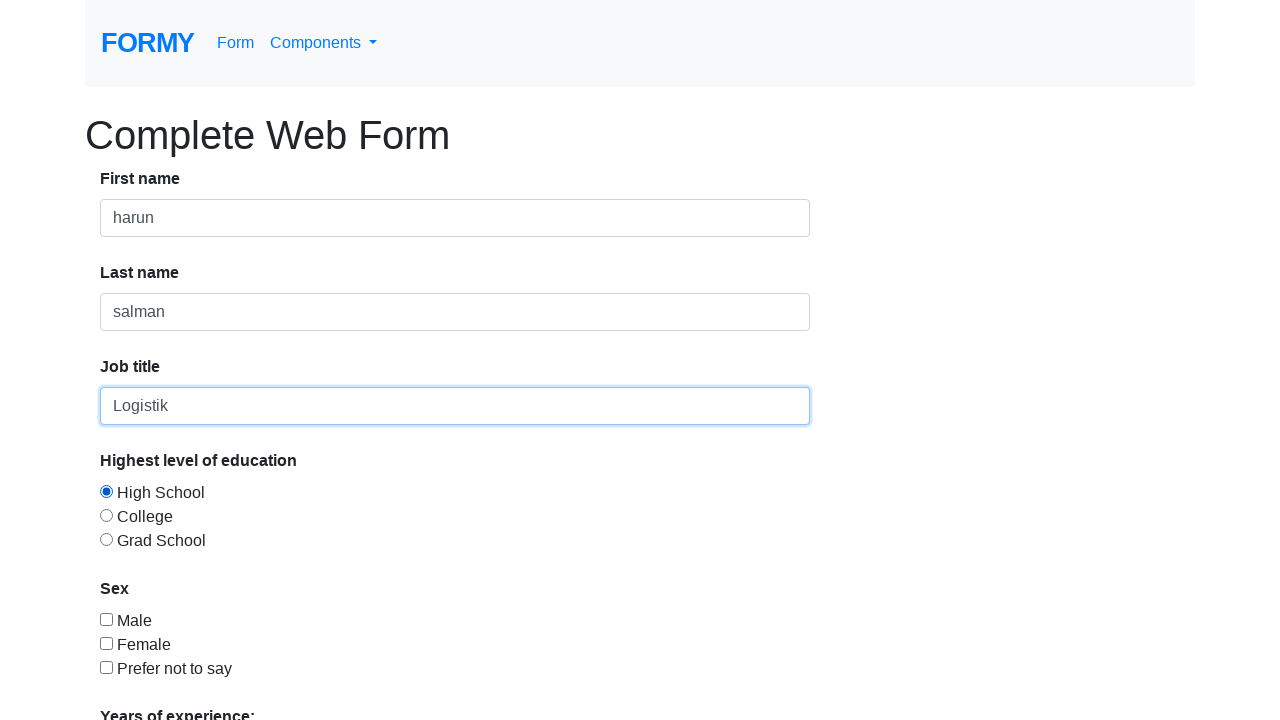

Selected College education level at (106, 515) on input[value='radio-button-2']
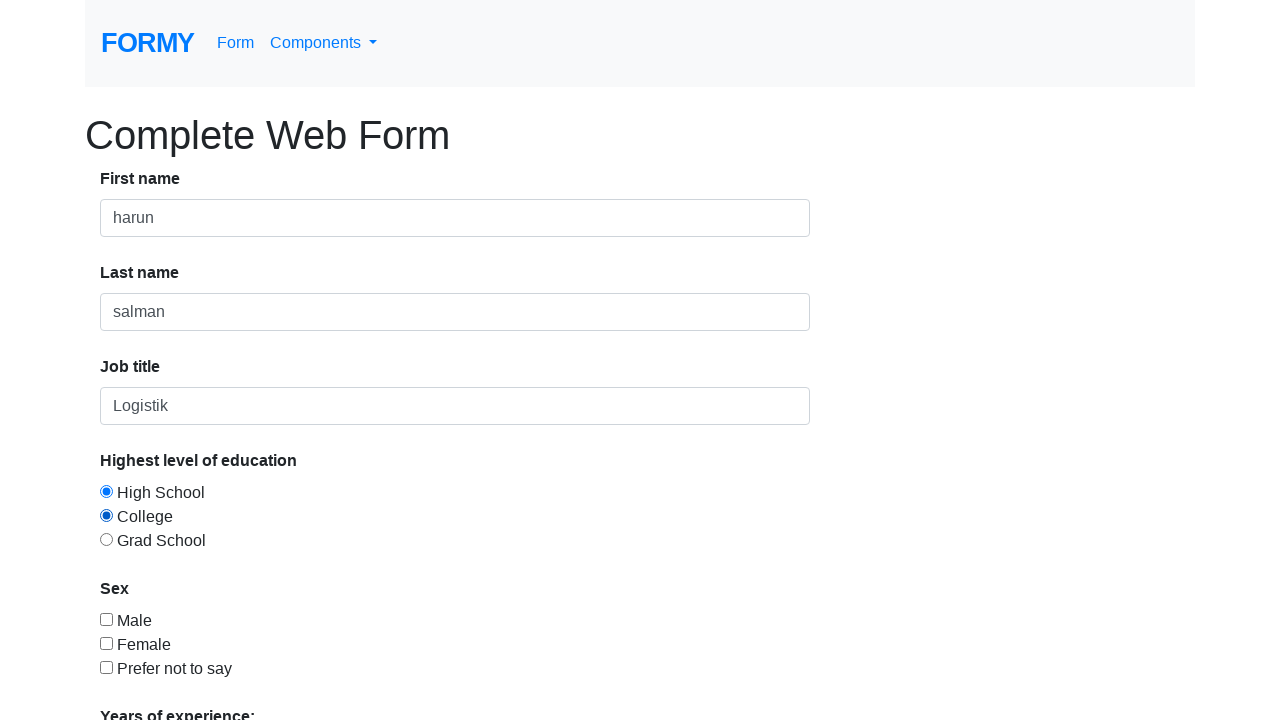

Selected Grad School education level at (106, 539) on input[value='radio-button-3']
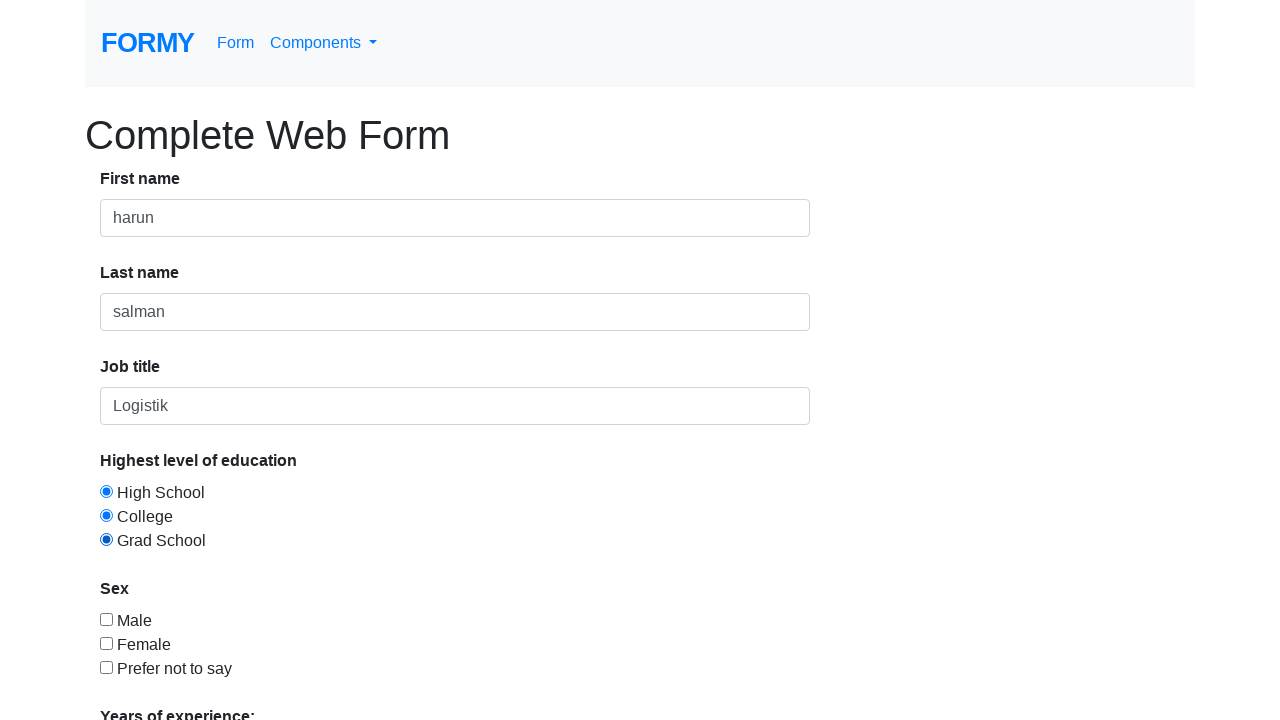

Selected Male sex checkbox at (106, 619) on input#checkbox-1
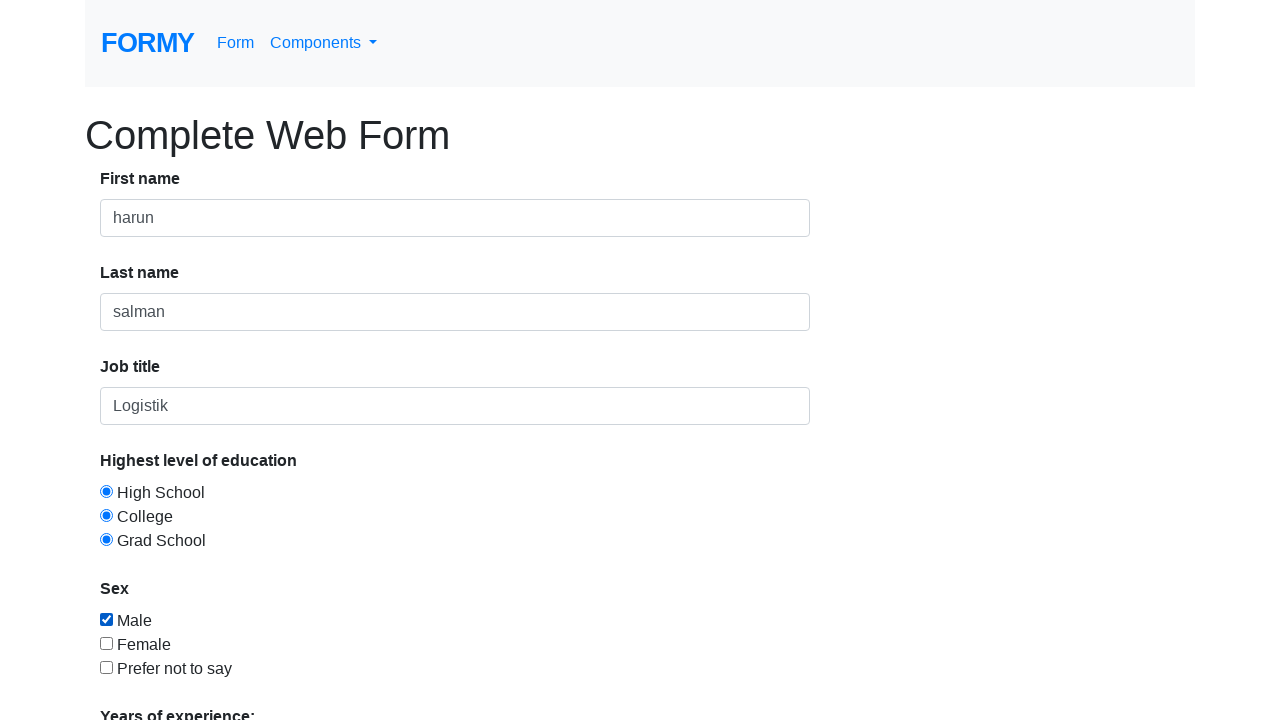

Selected Female sex checkbox at (106, 643) on input#checkbox-2
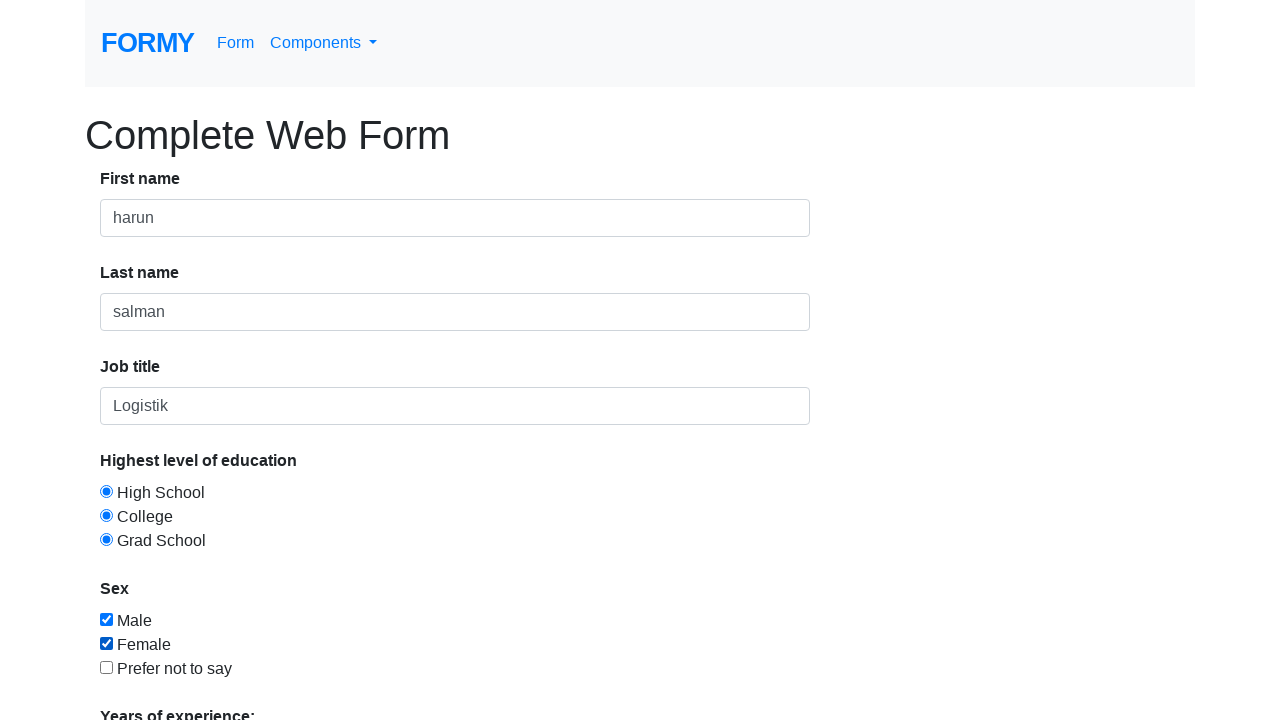

Clicked years of experience dropdown at (270, 519) on select#select-menu
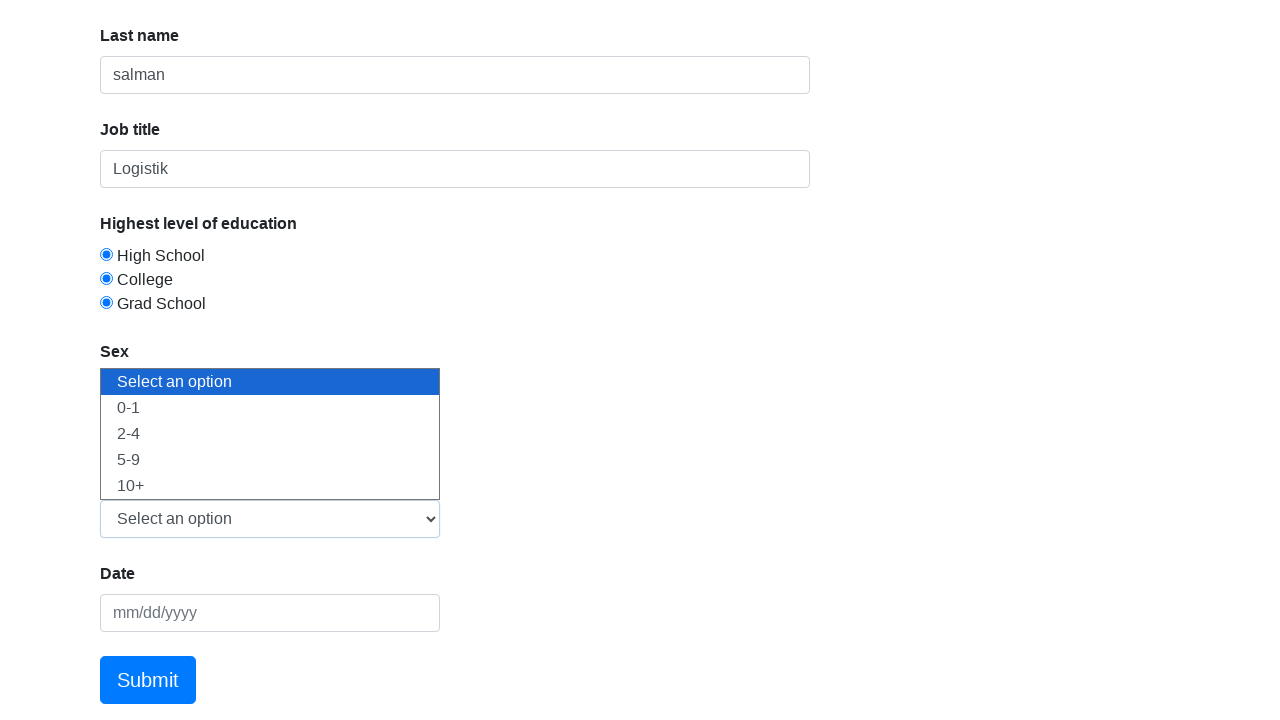

Selected '2-4 years' from years of experience dropdown on select#select-menu
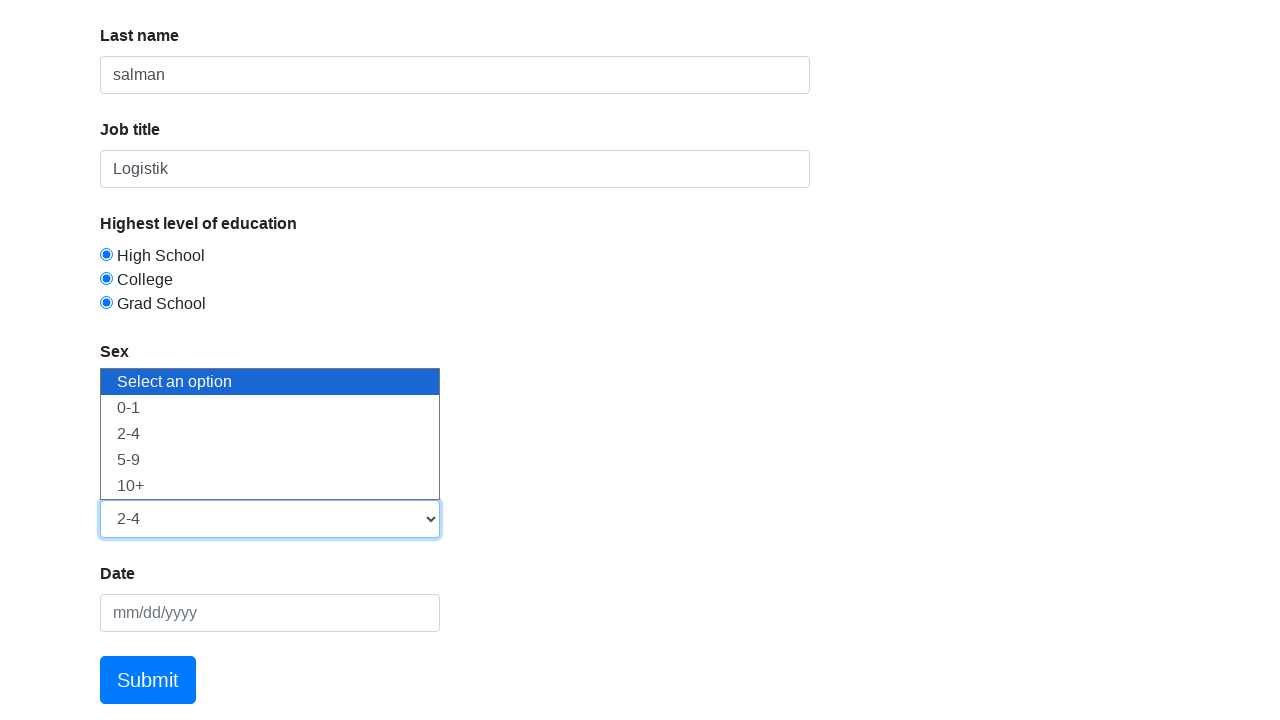

Clicked date picker field at (270, 613) on input#datepicker
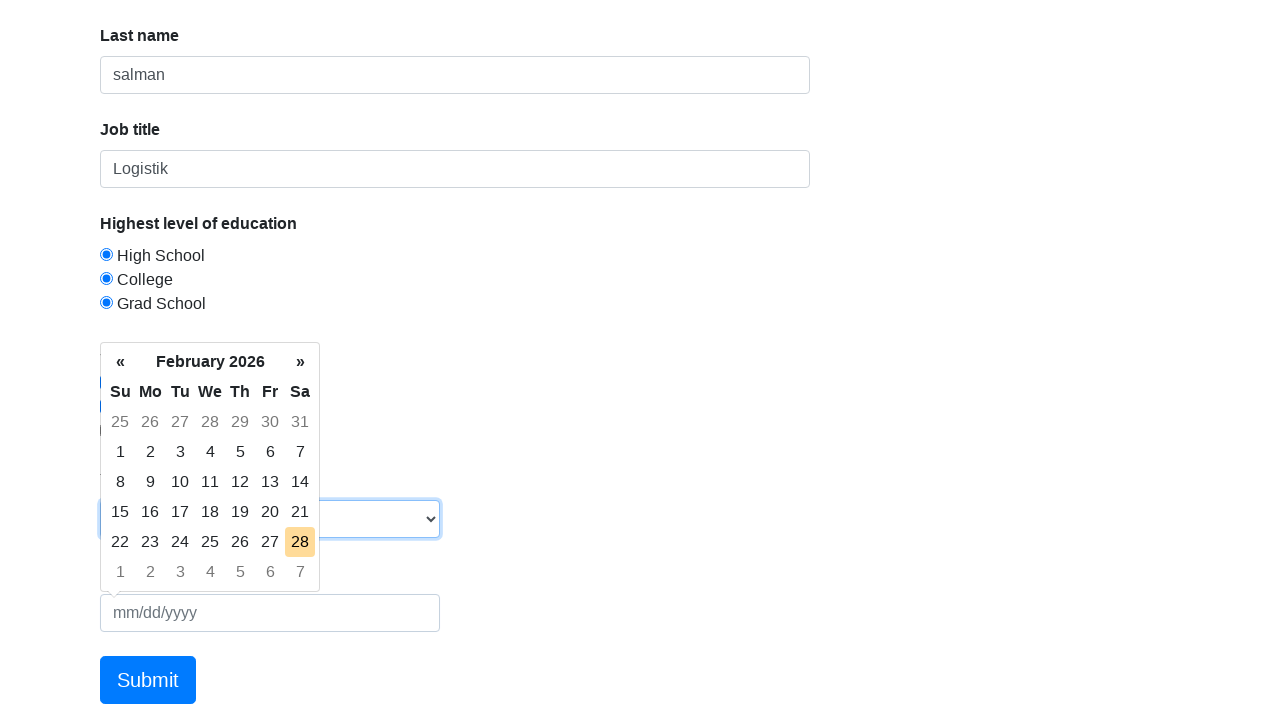

Selected a date from the calendar at (150, 452) on .datepicker-days tbody tr:nth-child(2) td:nth-child(2)
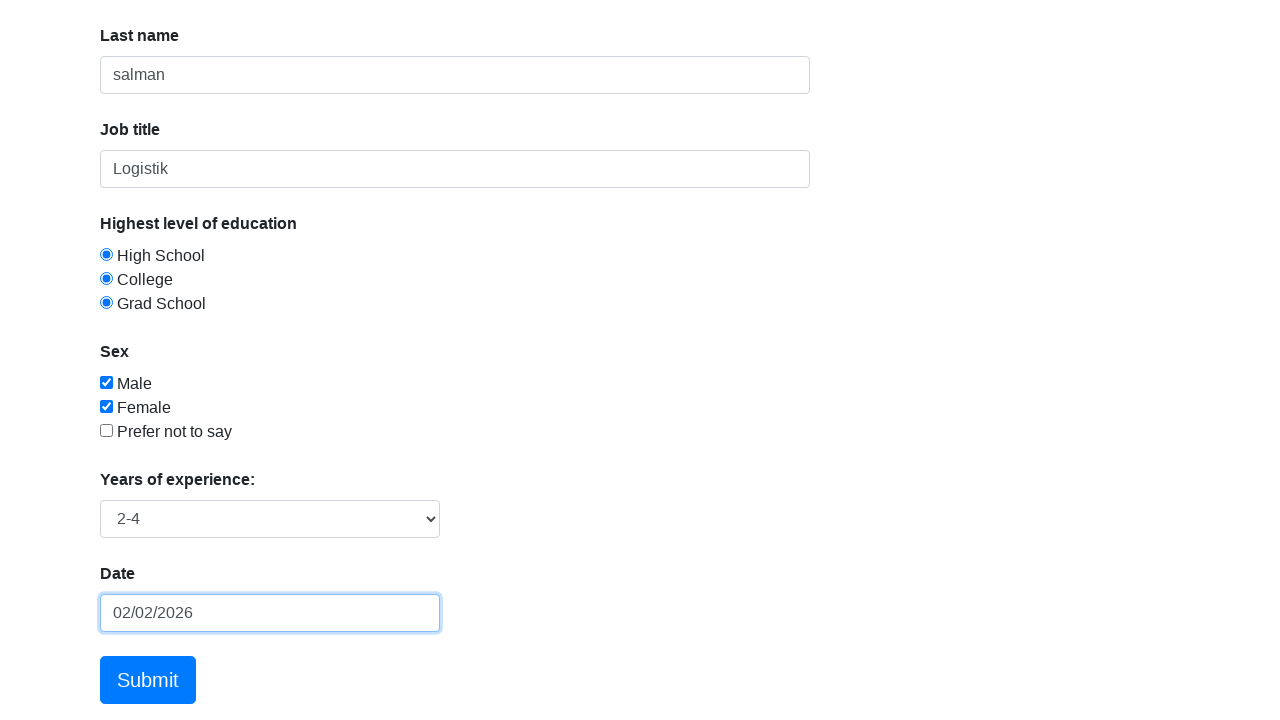

Clicked form submit button at (148, 680) on a.btn.btn-lg.btn-primary
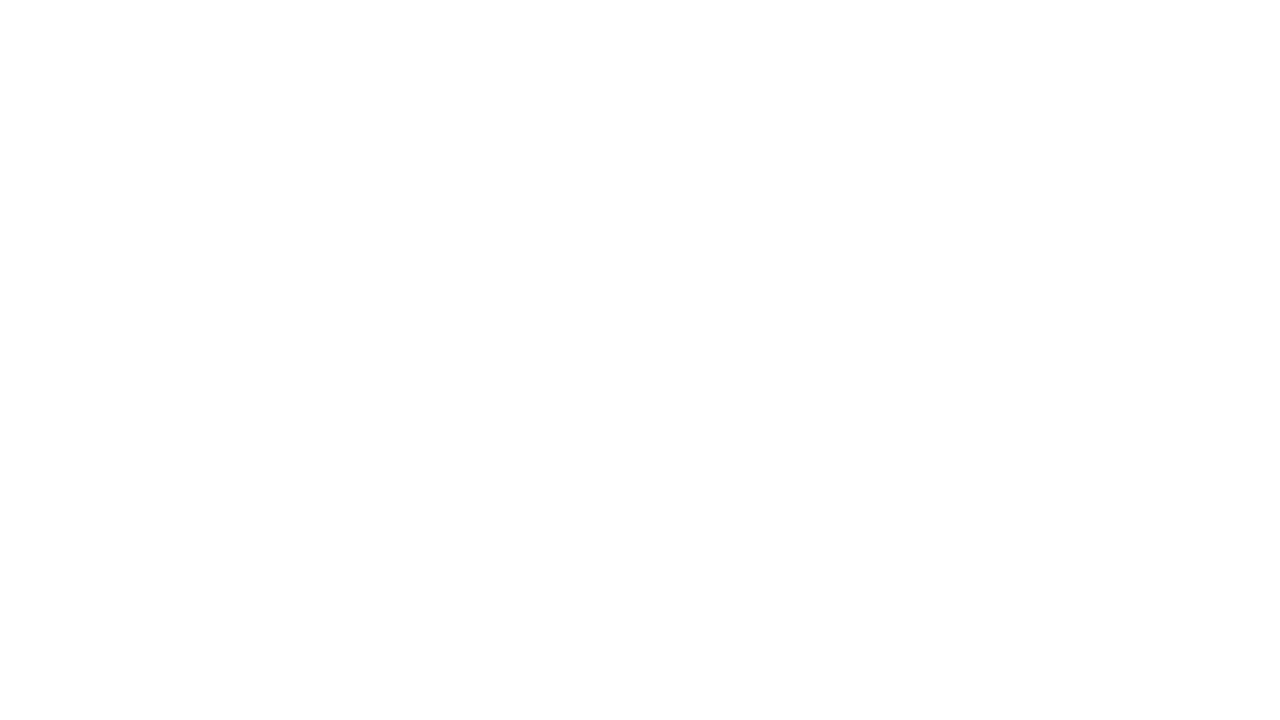

Waited for form submission to complete
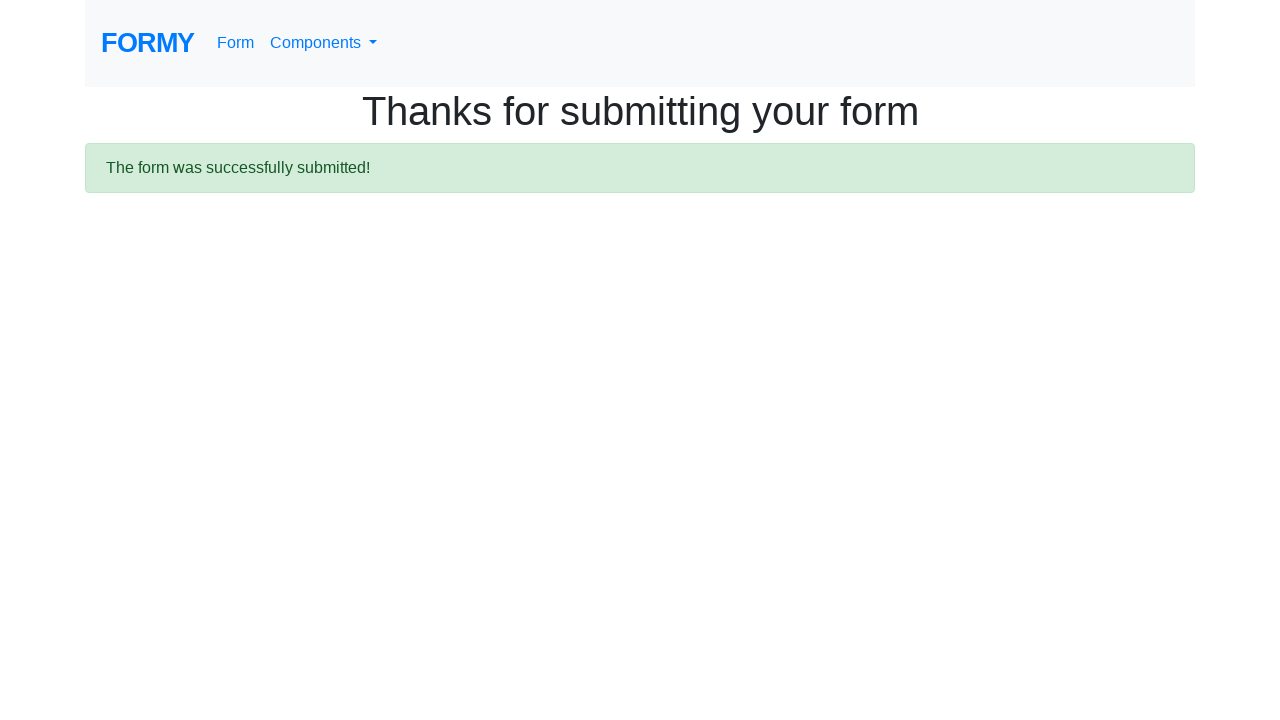

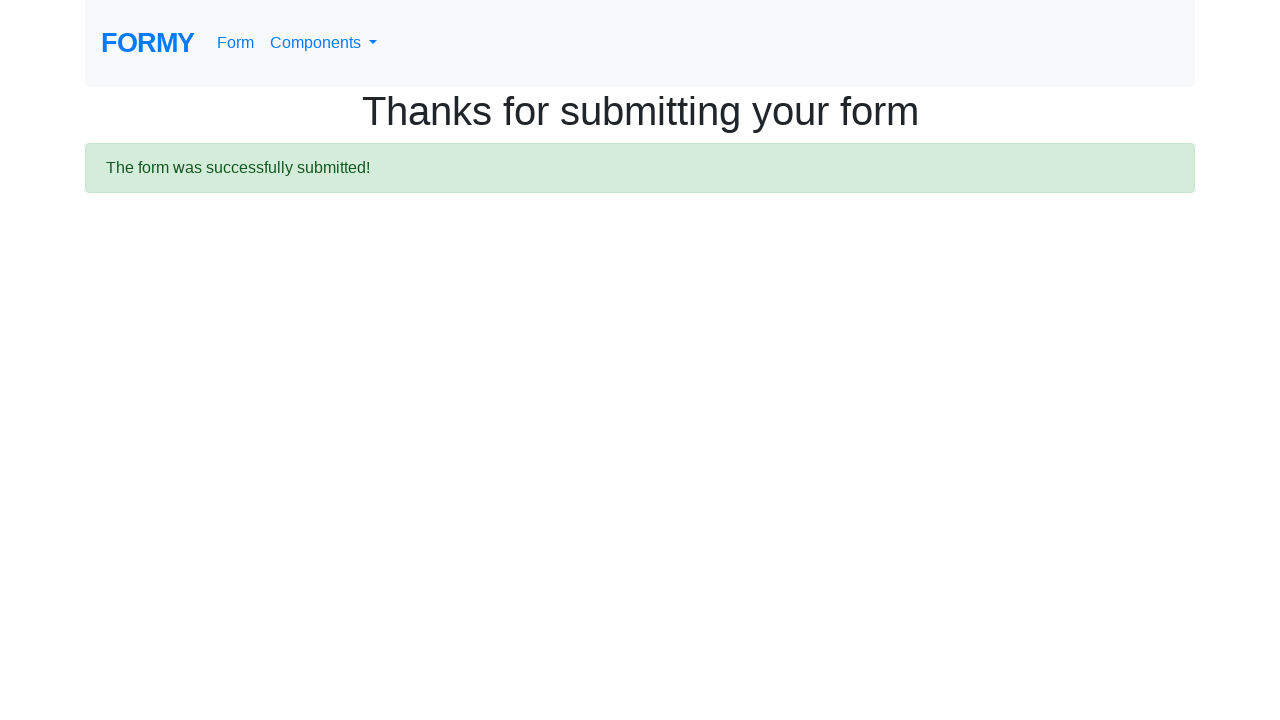